Tests that pressing Escape cancels the edit and restores the original text

Starting URL: https://demo.playwright.dev/todomvc

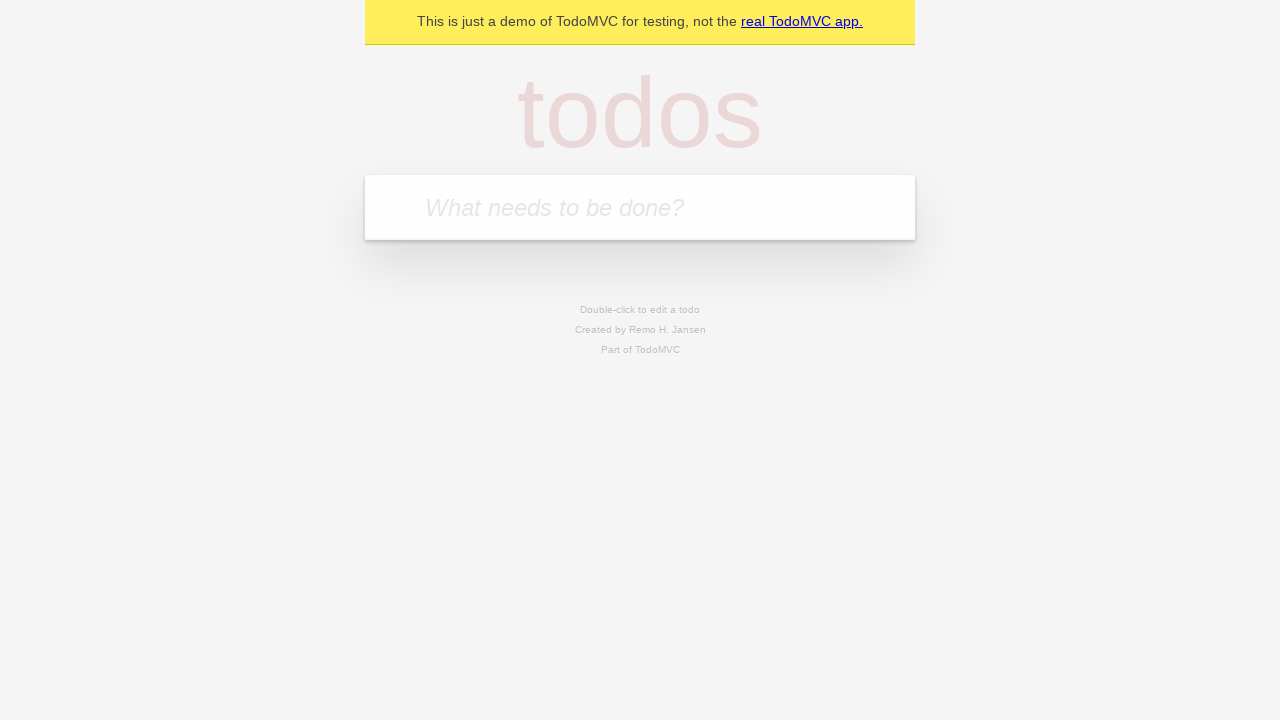

Filled new todo input with 'buy some cheese' on internal:attr=[placeholder="What needs to be done?"i]
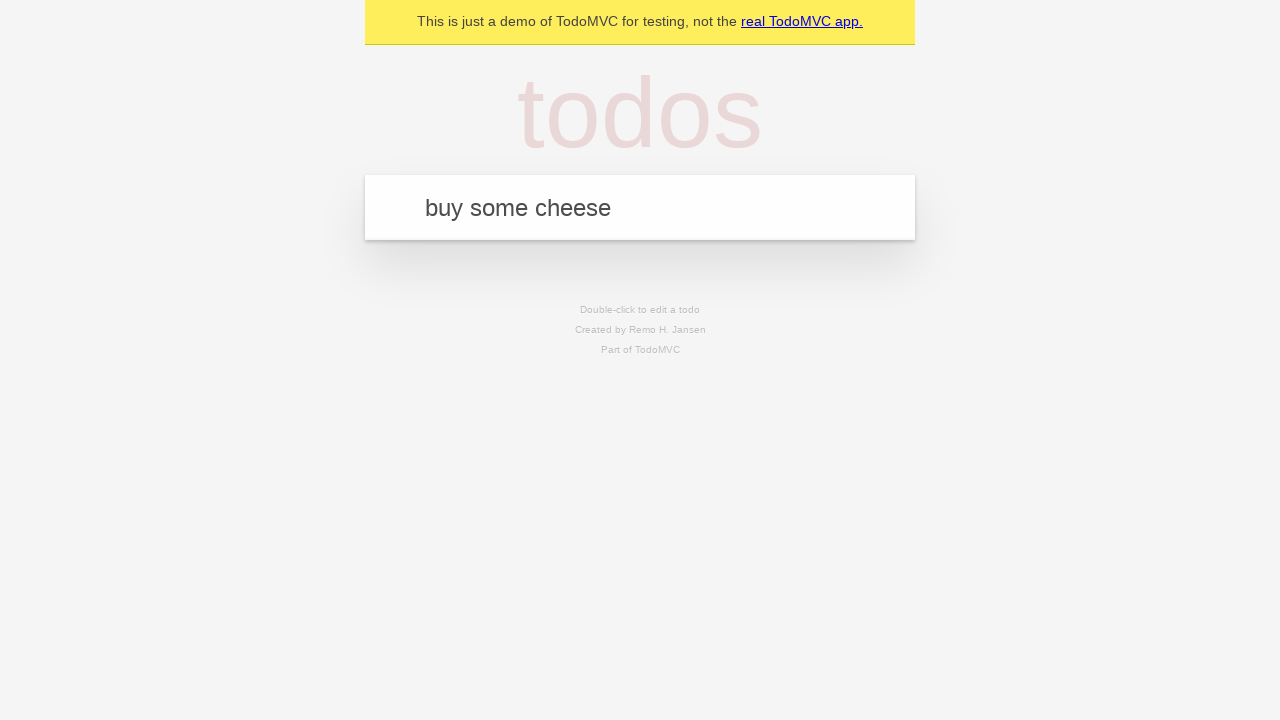

Pressed Enter to create todo 'buy some cheese' on internal:attr=[placeholder="What needs to be done?"i]
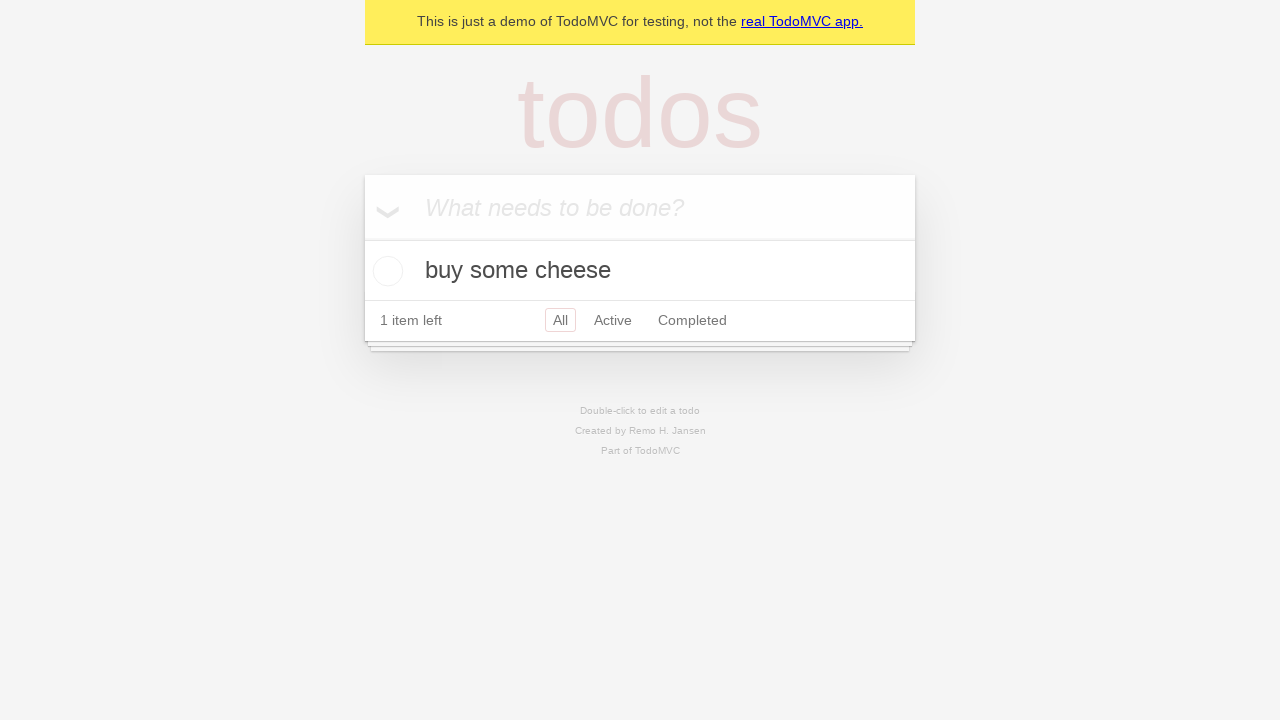

Filled new todo input with 'feed the cat' on internal:attr=[placeholder="What needs to be done?"i]
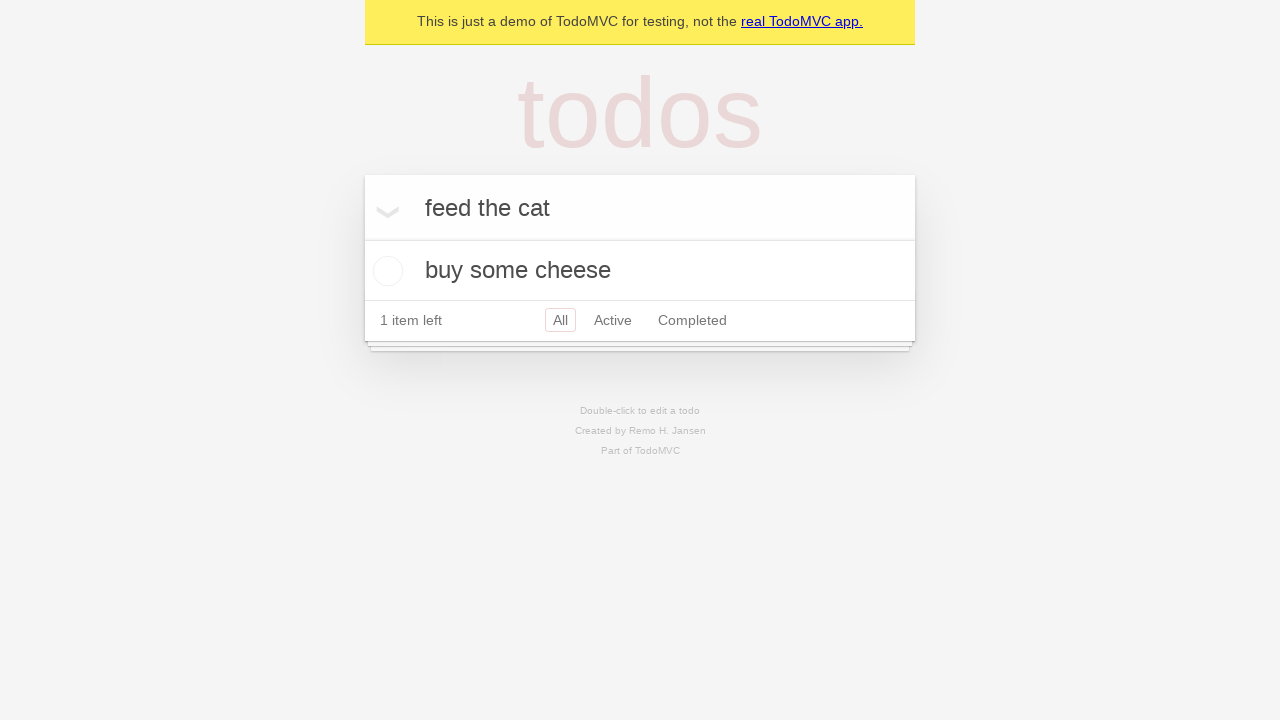

Pressed Enter to create todo 'feed the cat' on internal:attr=[placeholder="What needs to be done?"i]
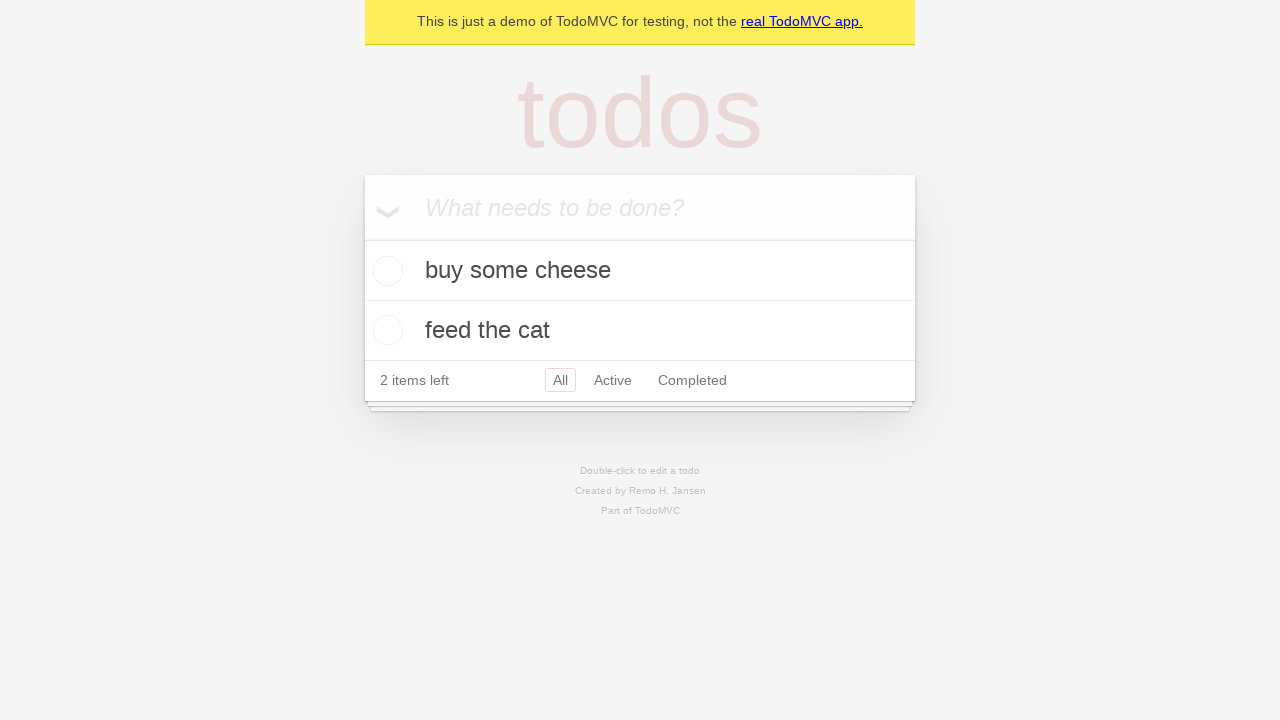

Filled new todo input with 'book a doctors appointment' on internal:attr=[placeholder="What needs to be done?"i]
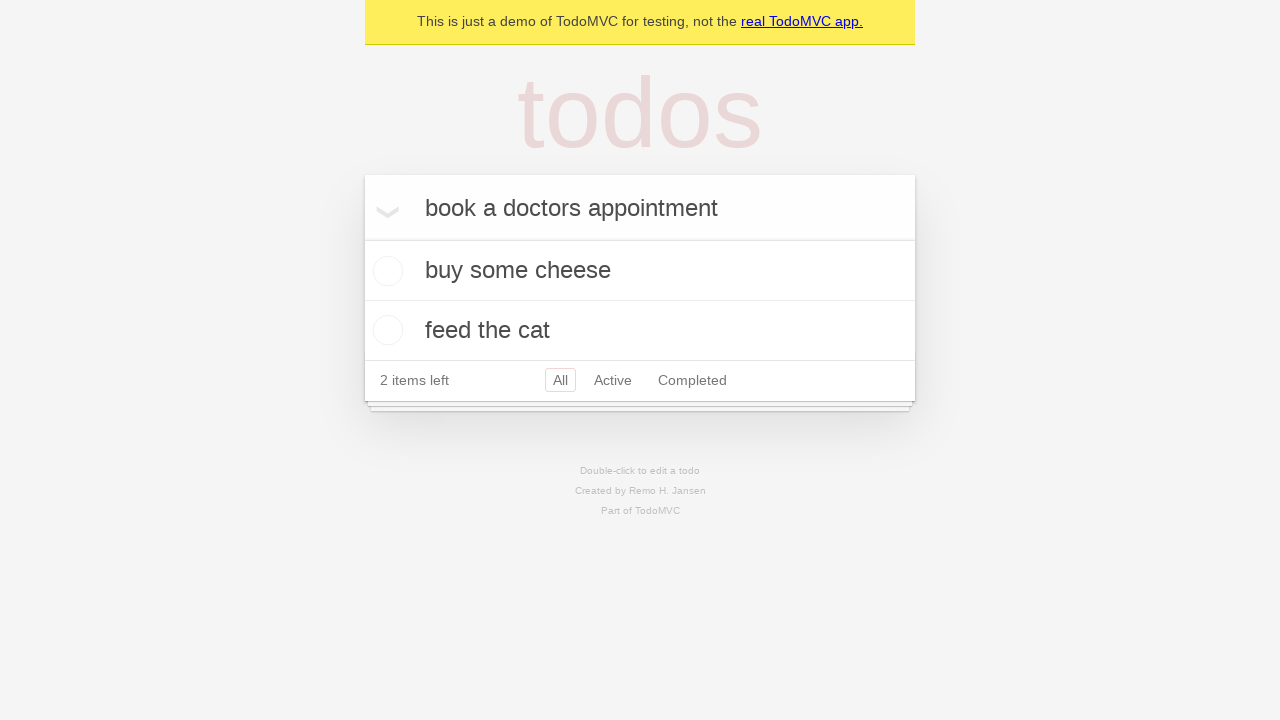

Pressed Enter to create todo 'book a doctors appointment' on internal:attr=[placeholder="What needs to be done?"i]
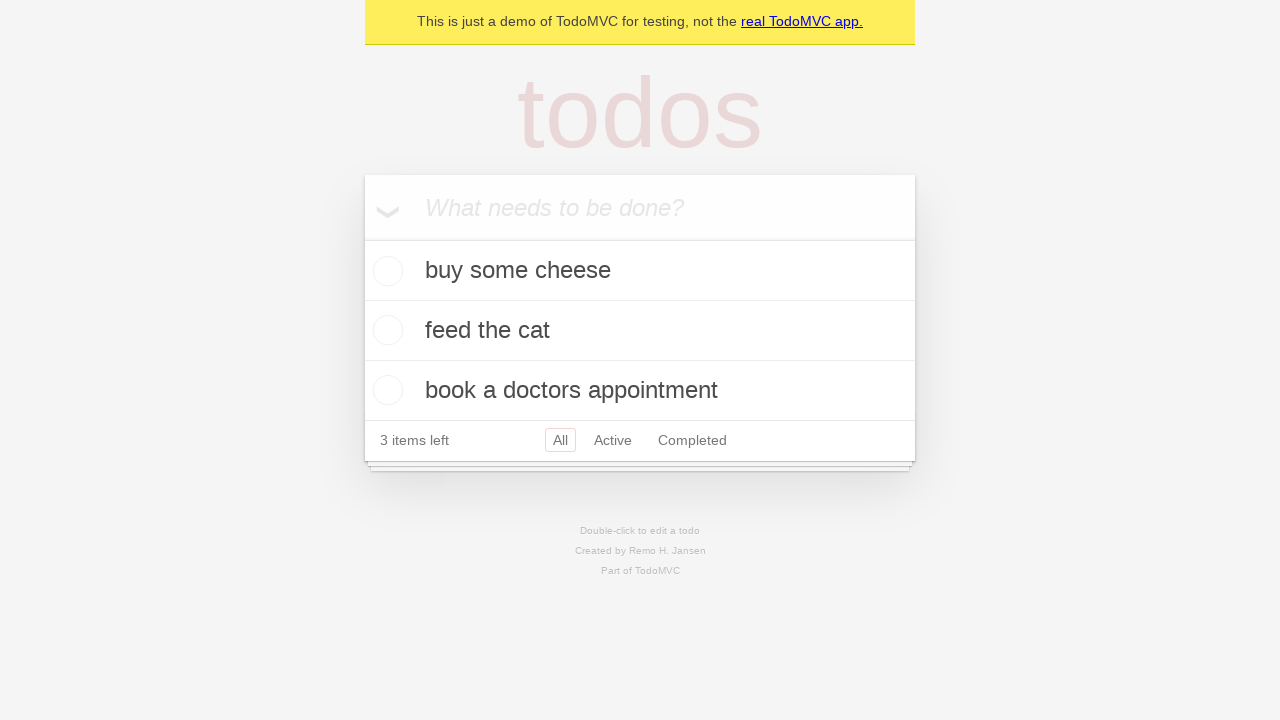

All 3 todos loaded and visible
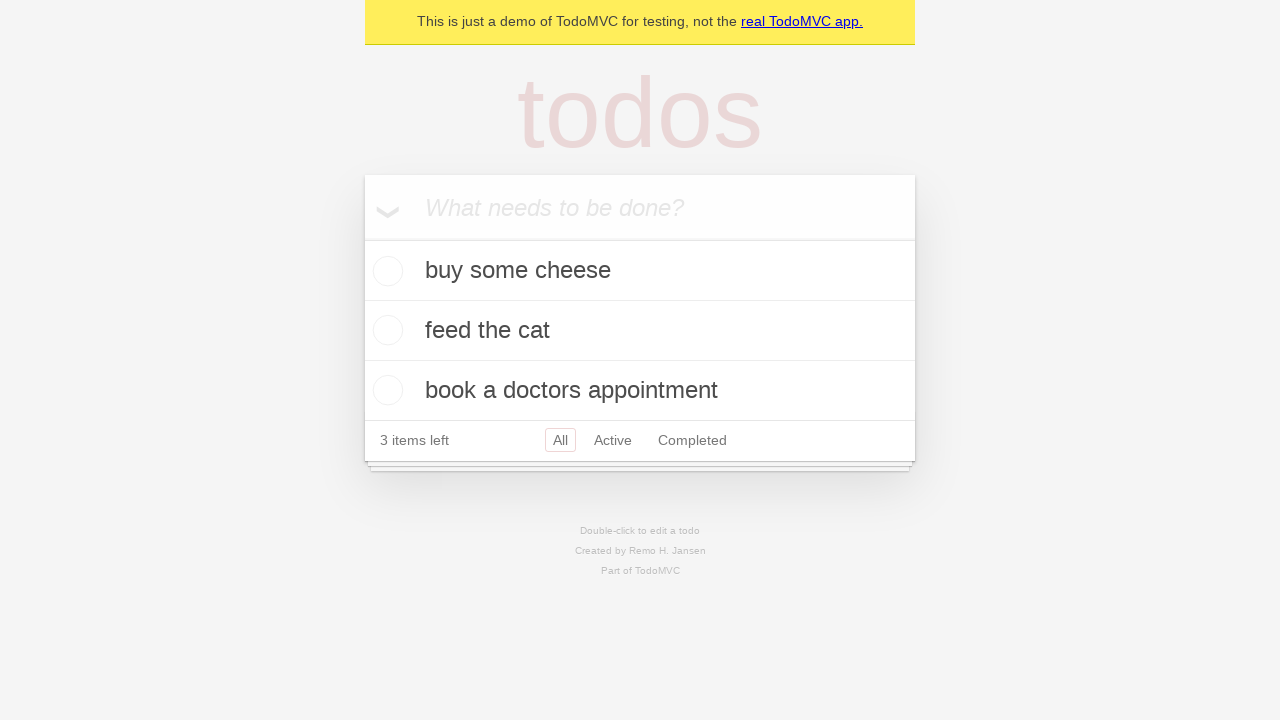

Double-clicked second todo to enter edit mode at (640, 331) on internal:testid=[data-testid="todo-item"s] >> nth=1
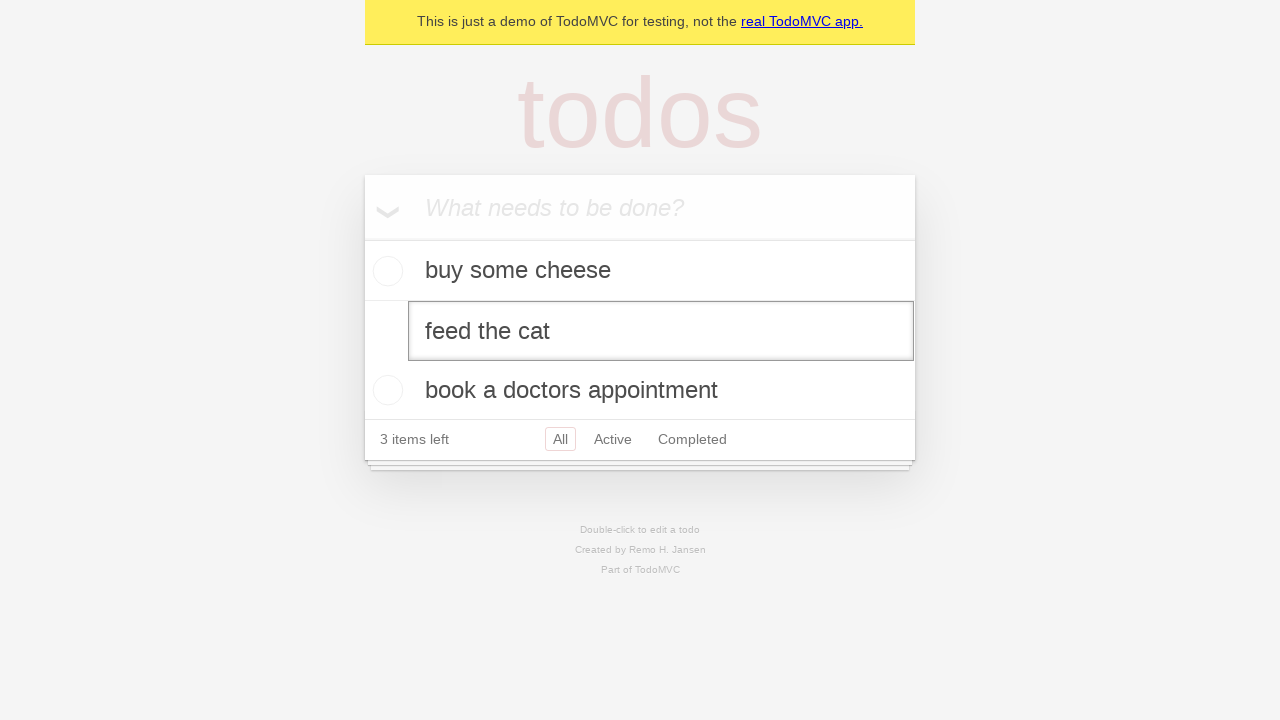

Filled edit field with new text 'buy some sausages' on internal:testid=[data-testid="todo-item"s] >> nth=1 >> internal:role=textbox[nam
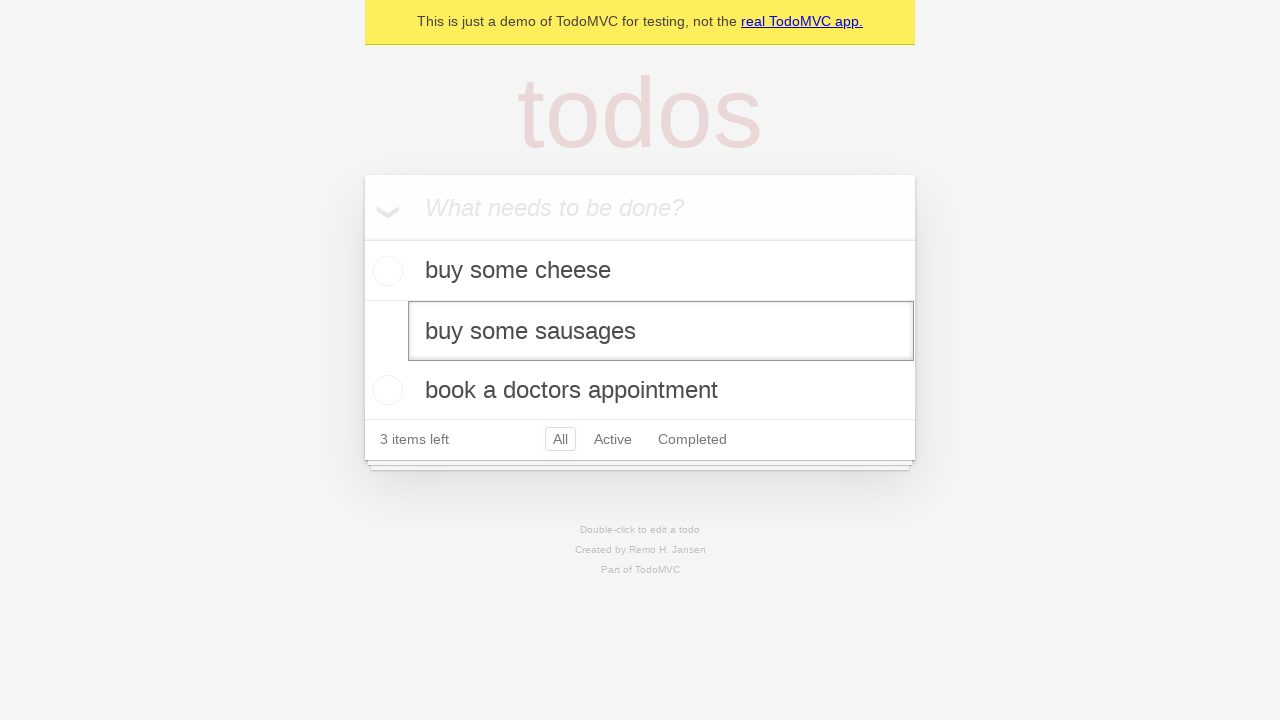

Pressed Escape to cancel edit and restore original text on internal:testid=[data-testid="todo-item"s] >> nth=1 >> internal:role=textbox[nam
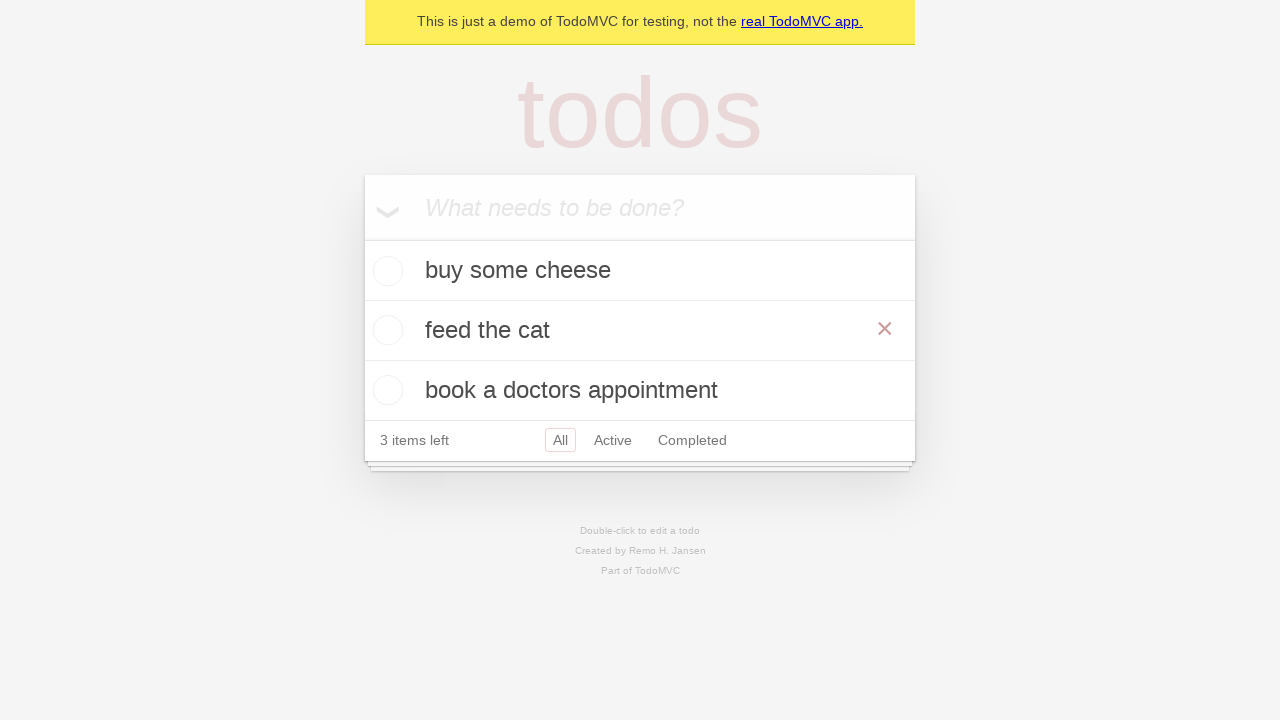

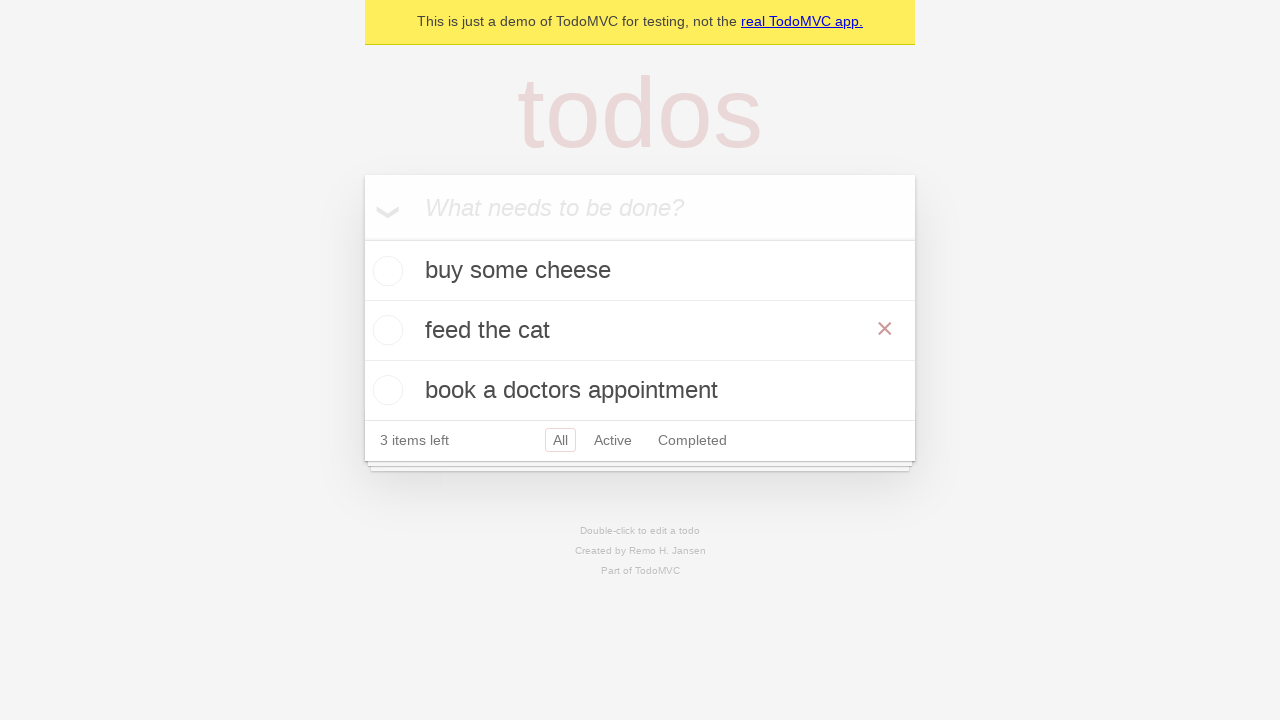